Tests the shopping cart flow by adding an item to cart, proceeding to checkout, and applying a promo code to verify the discount is applied successfully.

Starting URL: https://rahulshettyacademy.com/seleniumPractise/

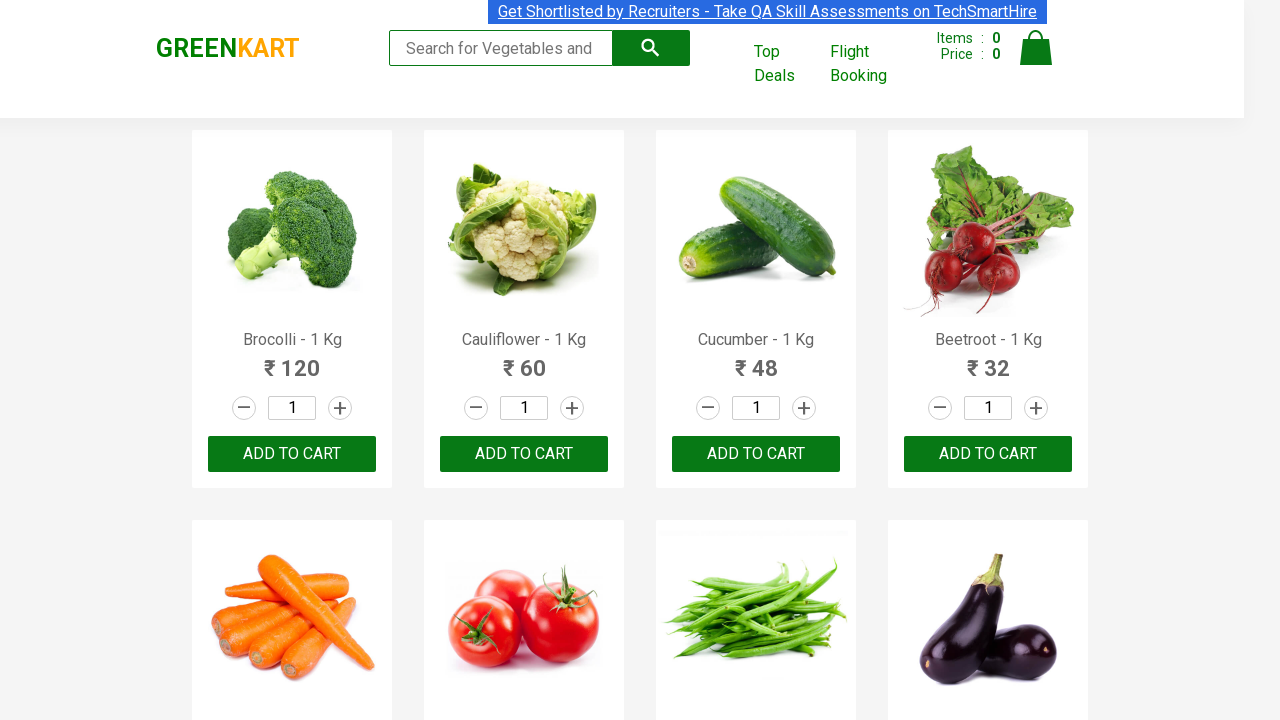

Clicked ADD TO CART button to add item to shopping cart at (292, 454) on xpath=//button[contains(text(),'ADD TO CART')]
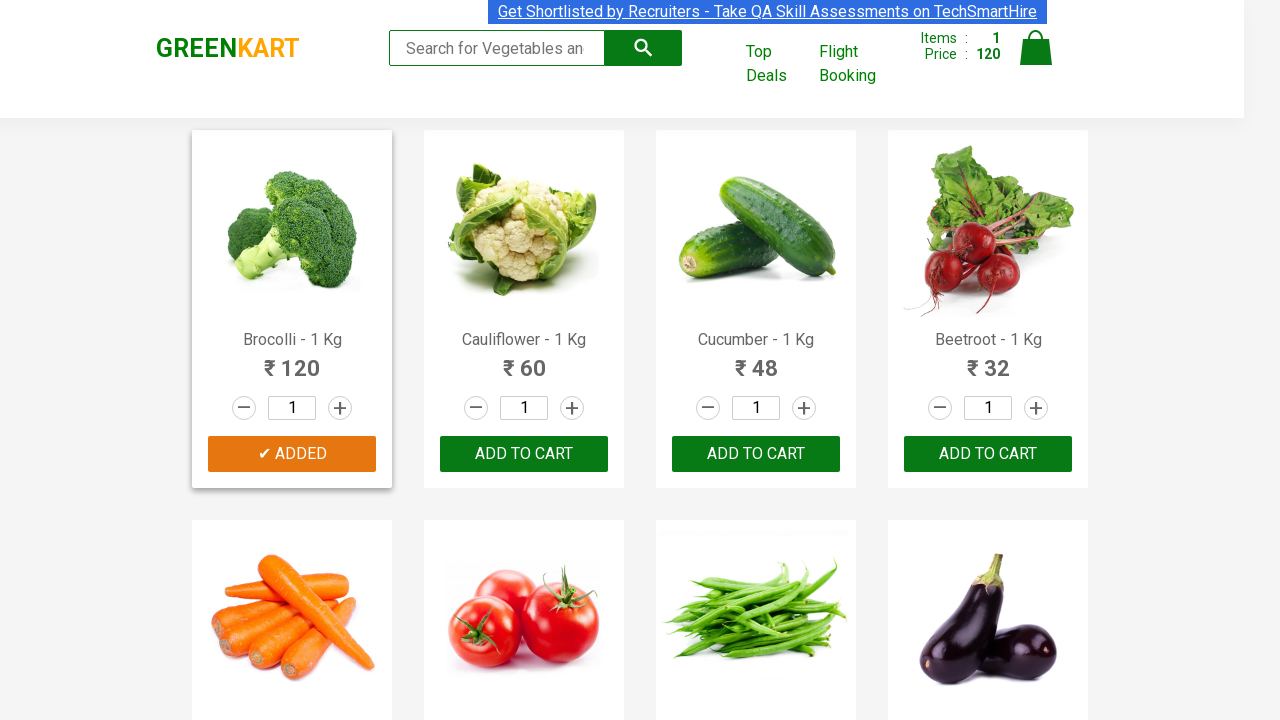

Clicked cart icon to view cart contents at (1036, 48) on img[alt='Cart']
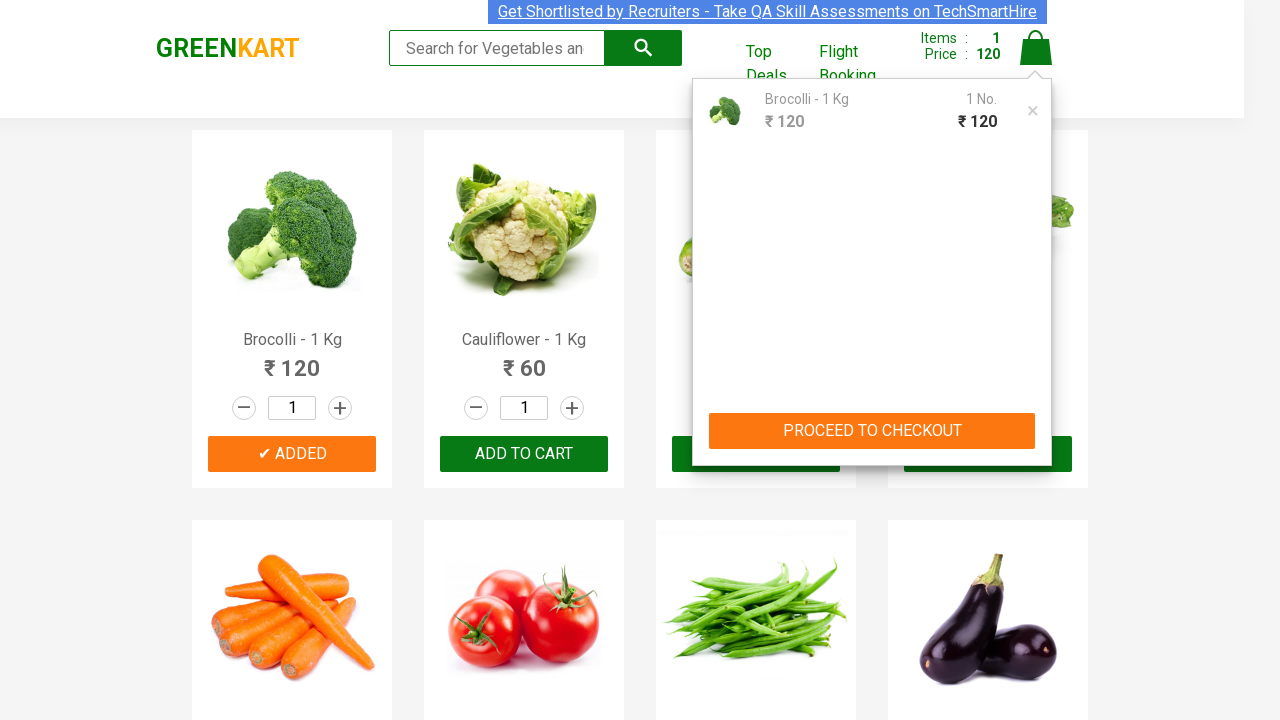

Clicked PROCEED TO CHECKOUT button to advance to checkout at (872, 431) on xpath=//button[contains(text(),'PROCEED TO CHECKOUT')]
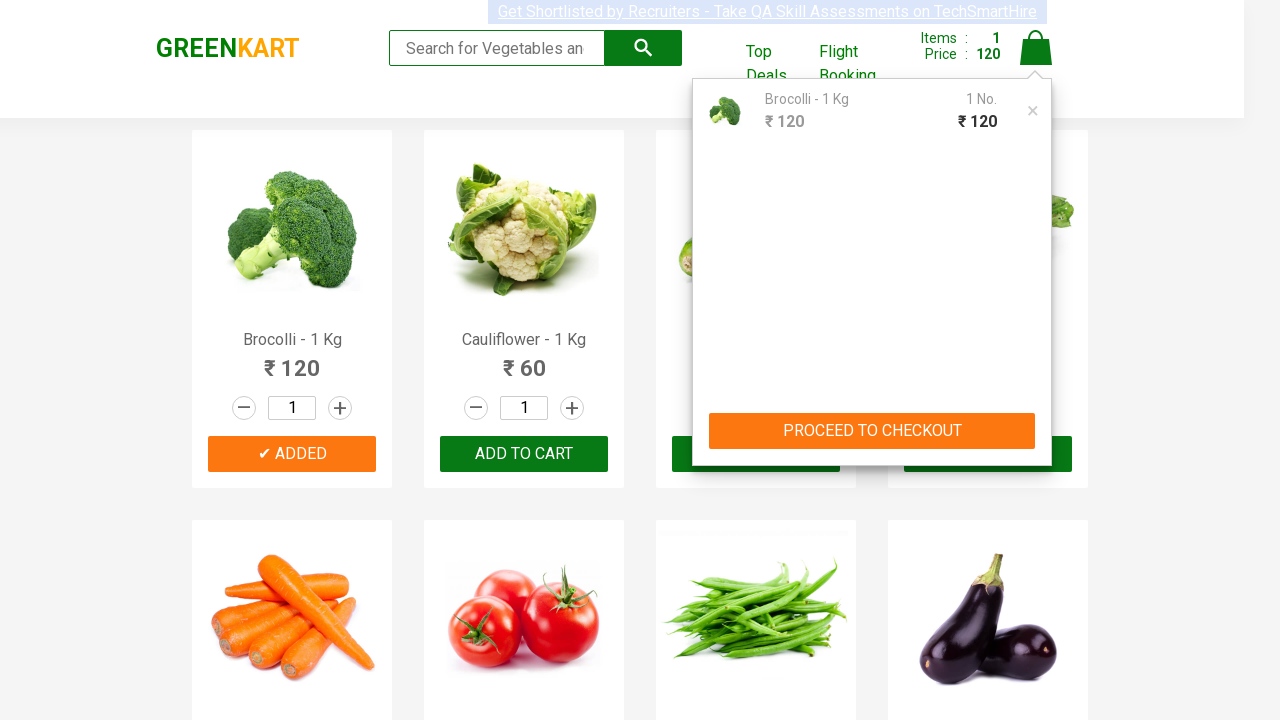

Filled promo code field with 'rahulshettyacademy' on .promoCode
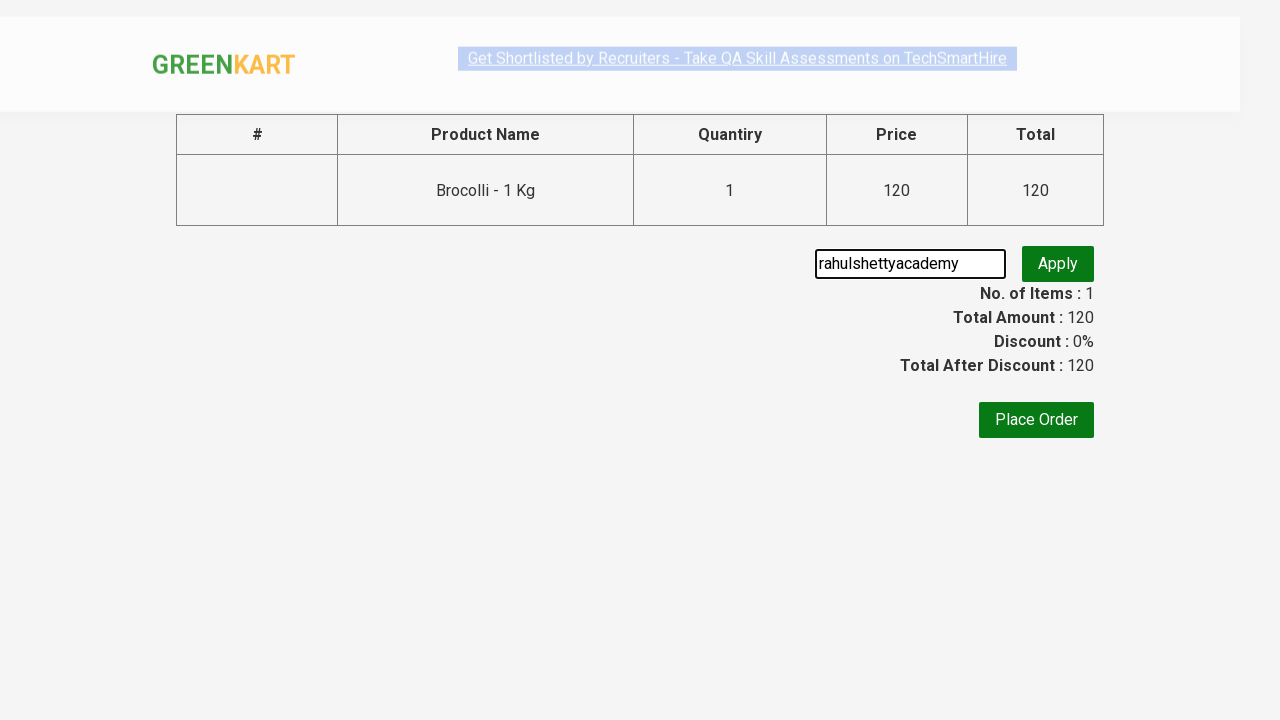

Clicked apply promo button to submit promo code at (1058, 264) on .promoBtn
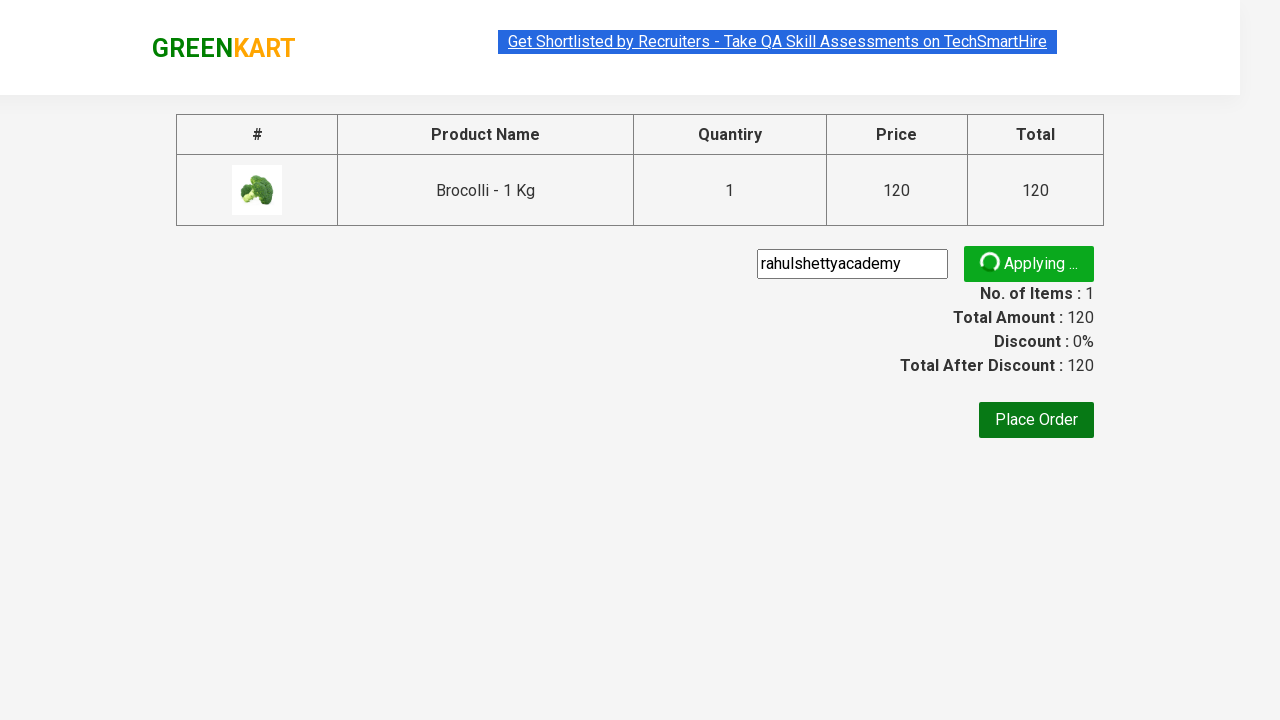

Verified promo discount information is visible and promo code applied successfully
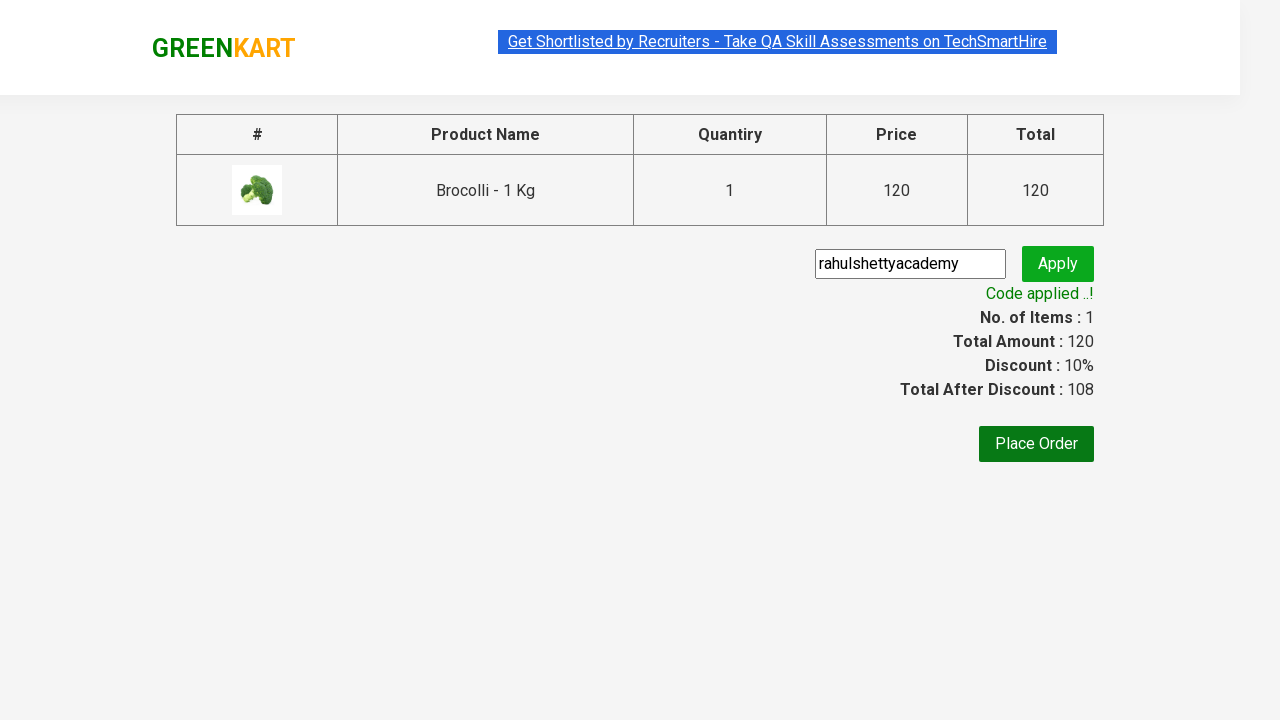

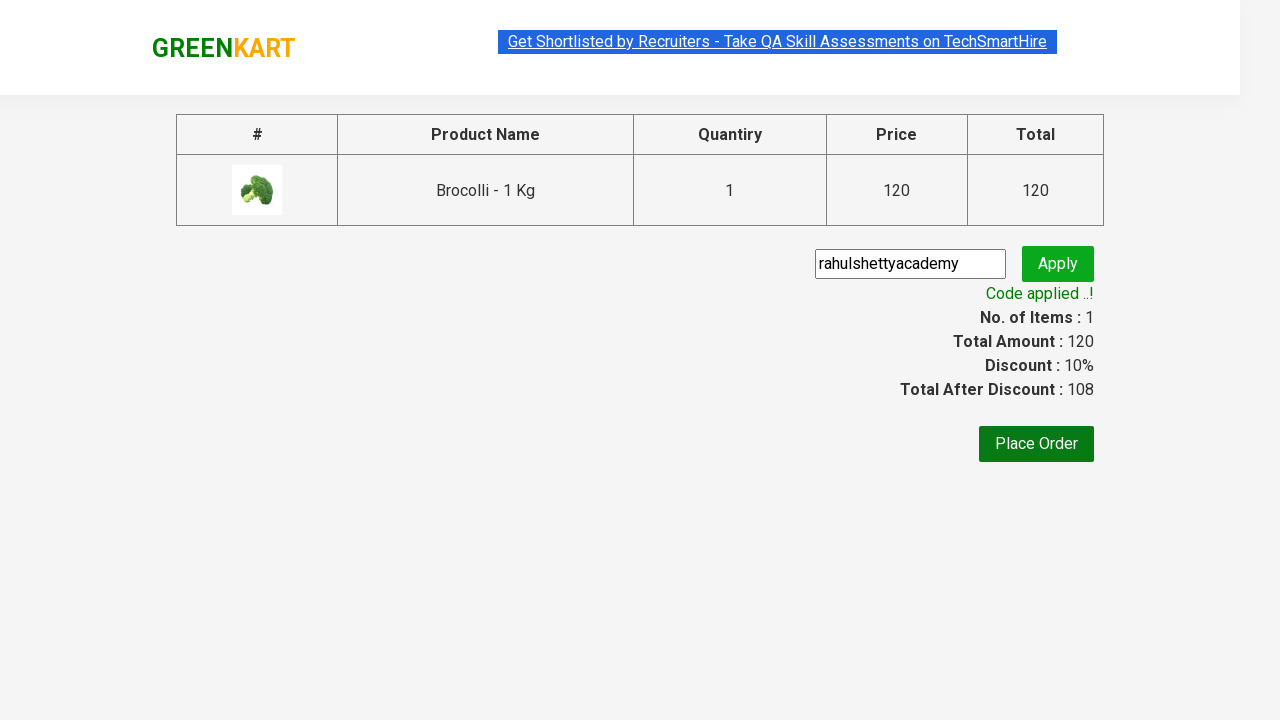